Verifies that the brand logo contains the text 'GREEN'

Starting URL: https://rahulshettyacademy.com/seleniumPractise/#/

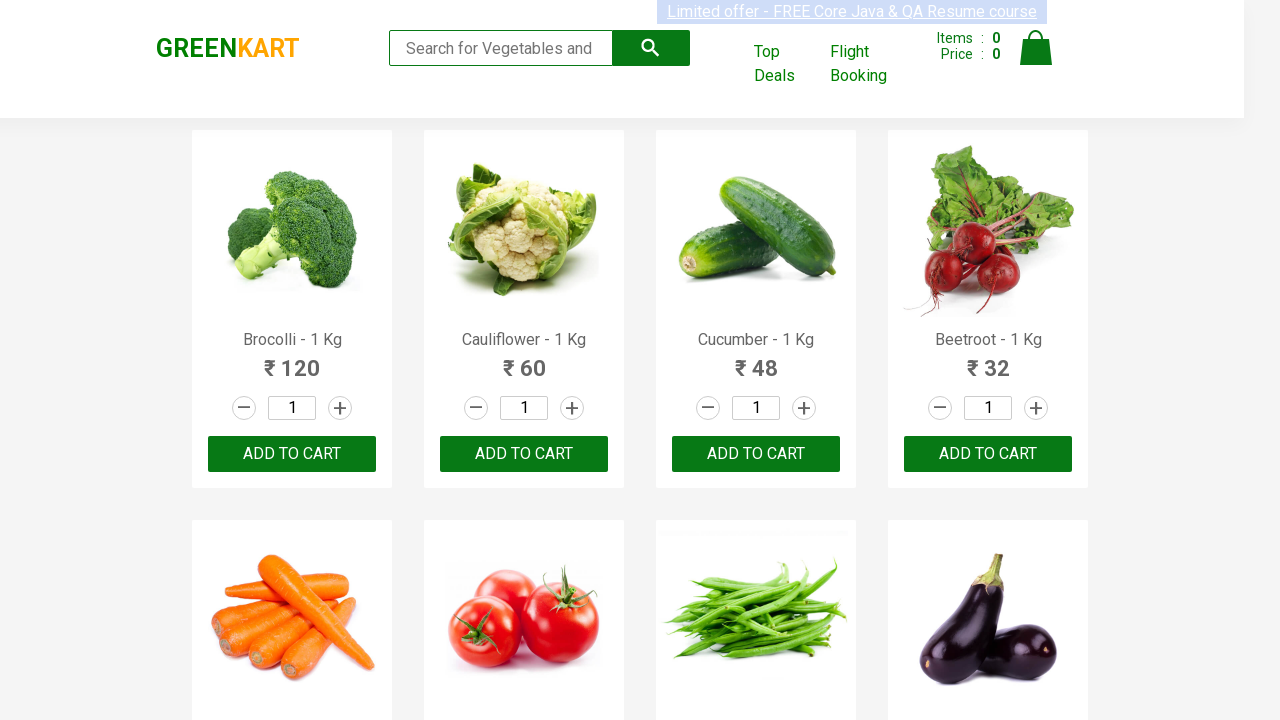

Navigated to https://rahulshettyacademy.com/seleniumPractise/#/
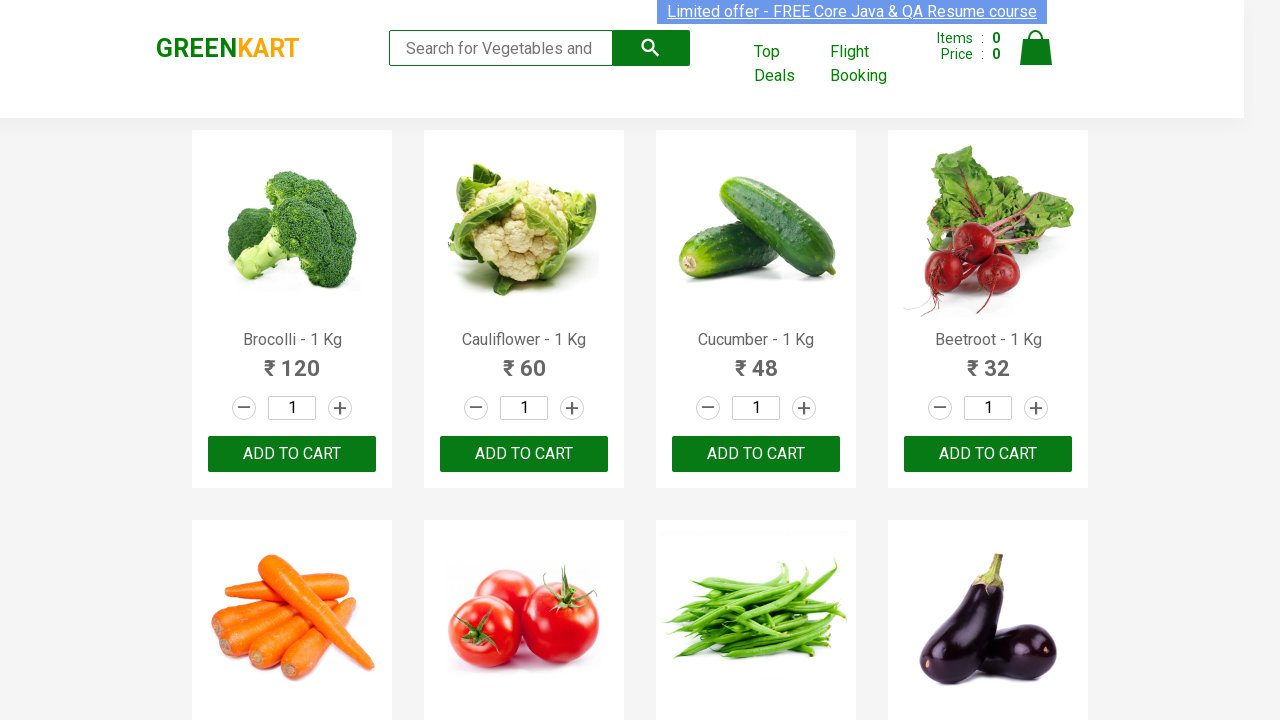

Located brand logo element with greenLogo class
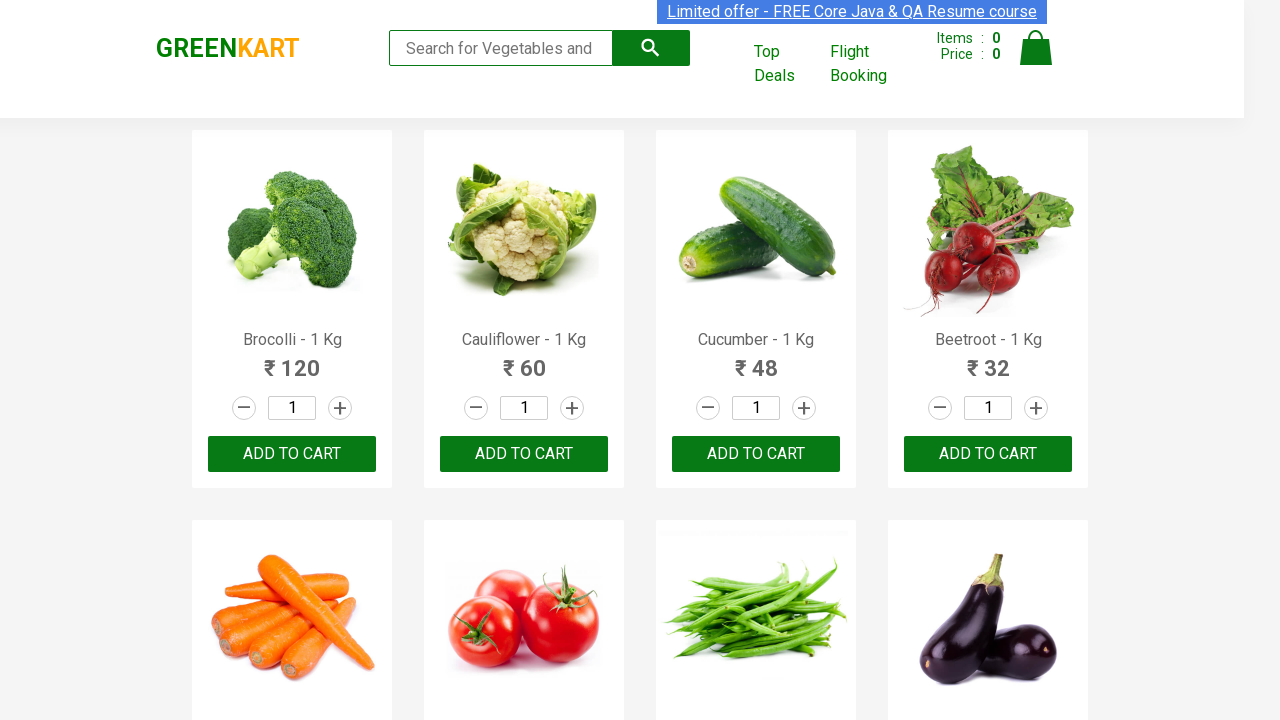

Verified that logo text contains 'GREEN'
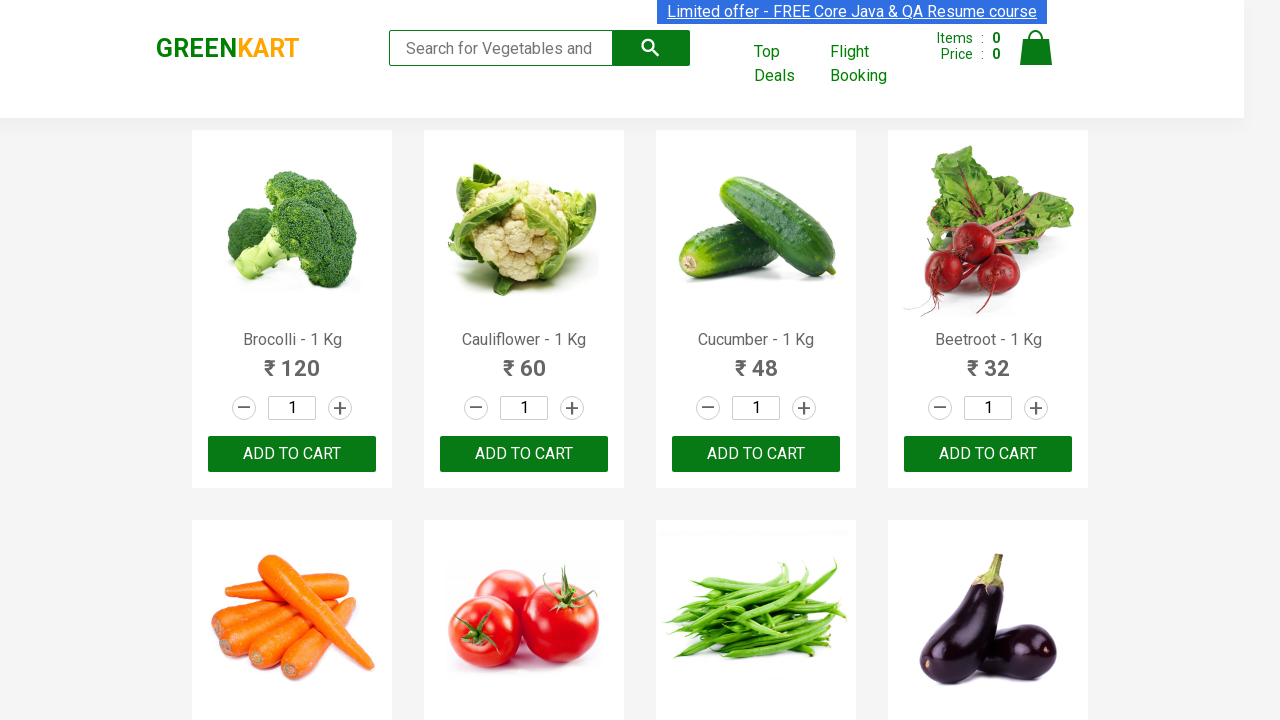

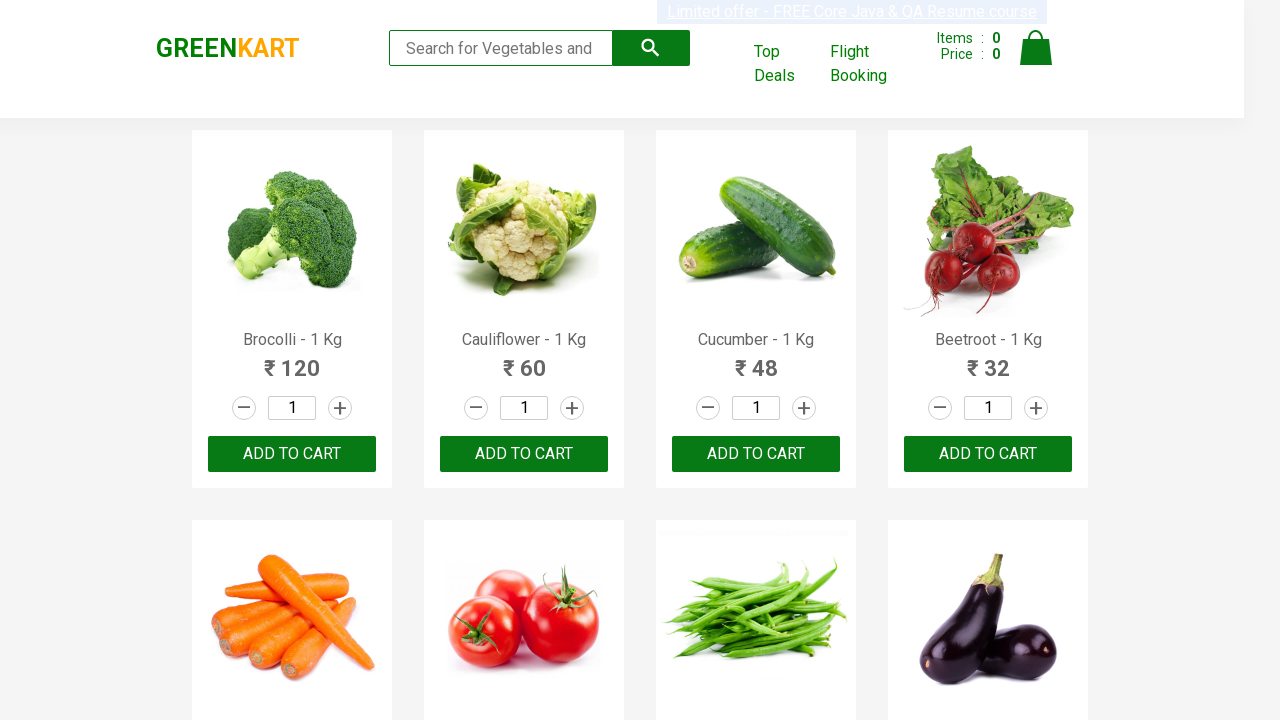